Tests Credit Cards page navigation and verifies table structure

Starting URL: https://www.bestbuy.com

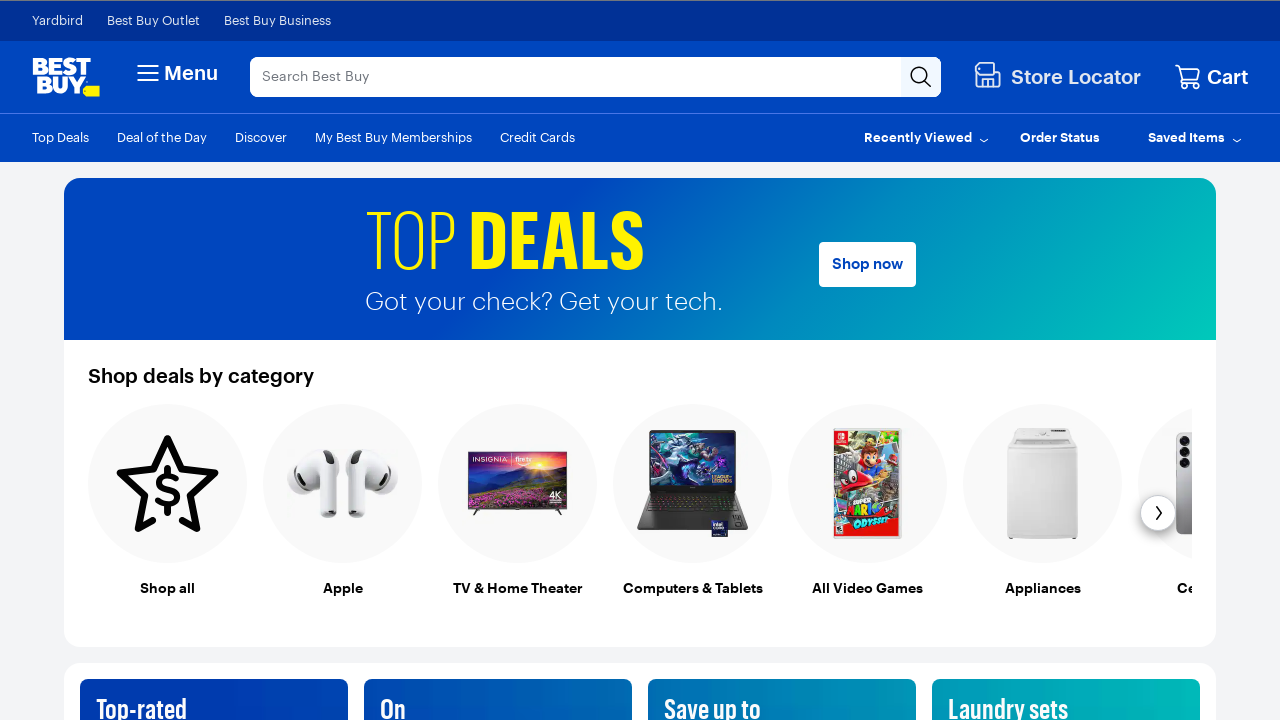

Clicked on Credit Cards navigation link at (538, 137) on text=Credit Cards
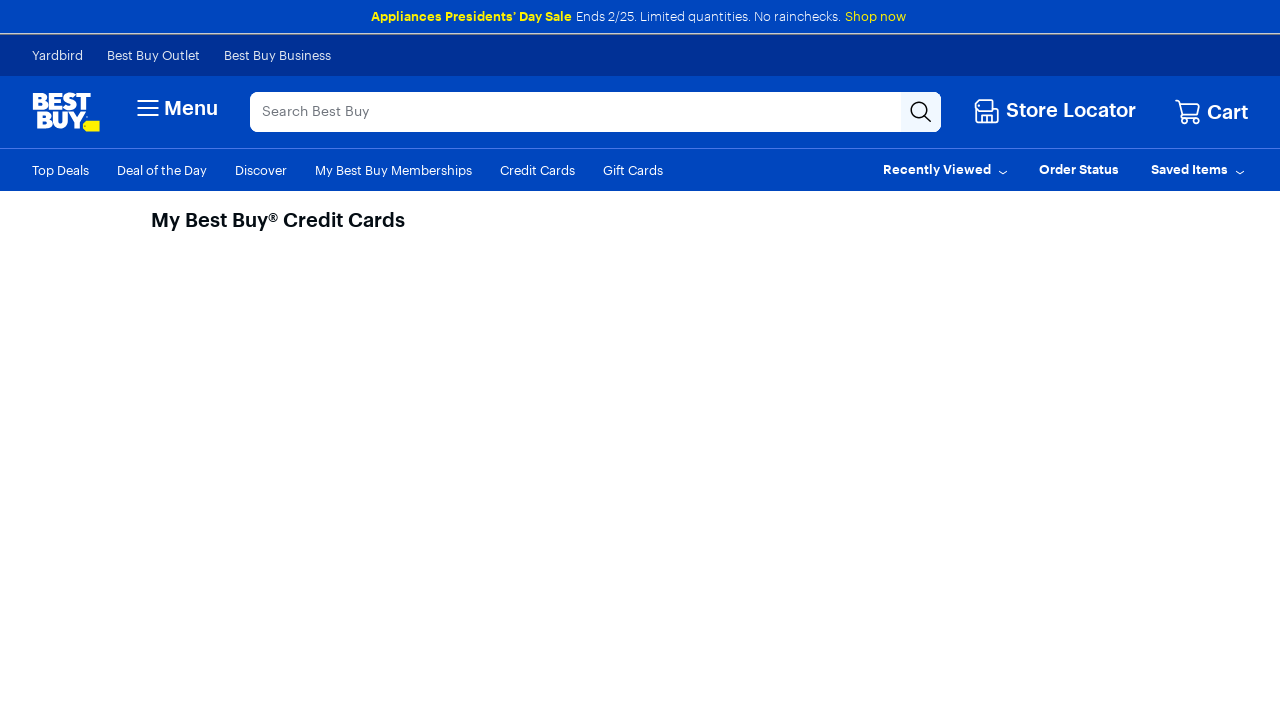

Located comparison table element
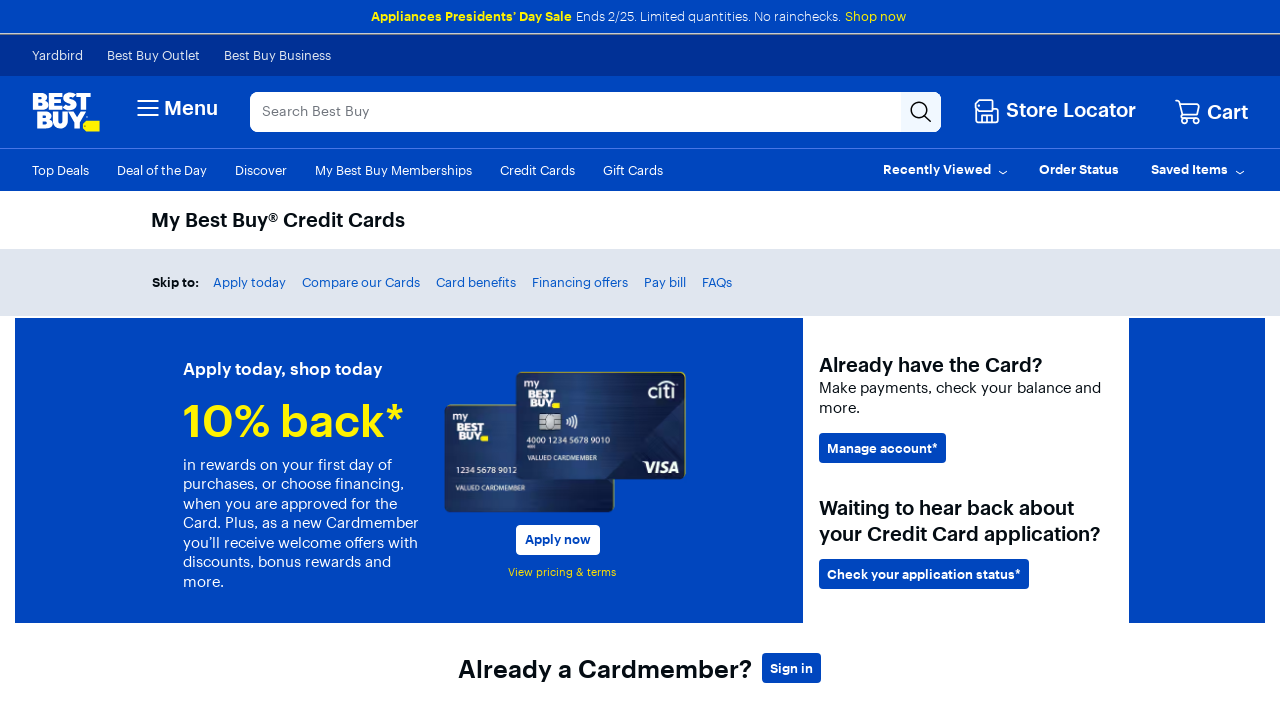

Scrolled comparison table into view
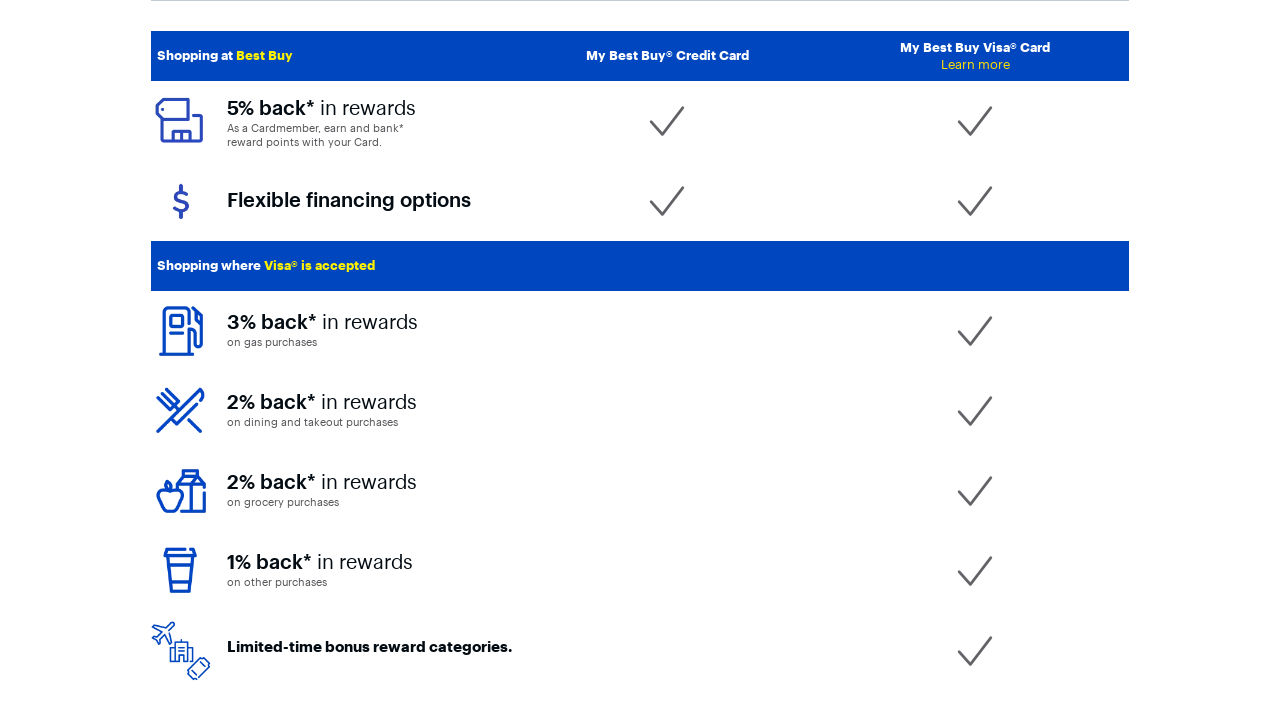

Verified table rows exist in comparison table
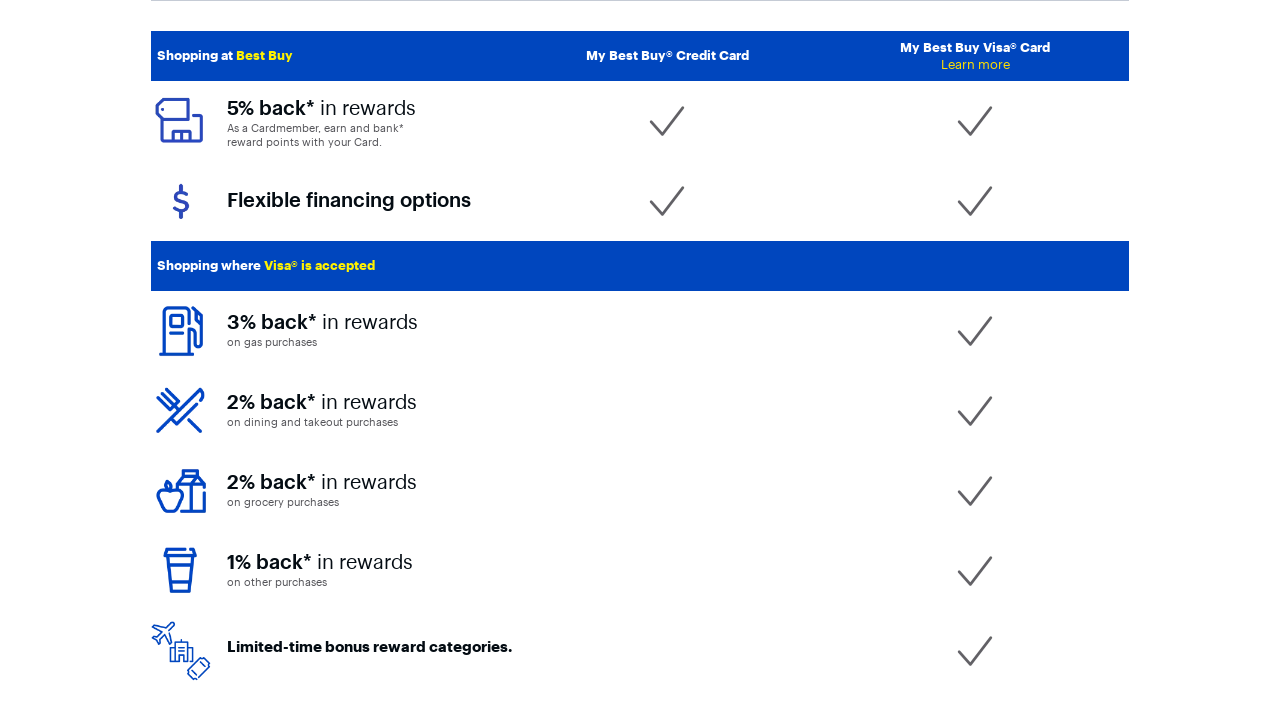

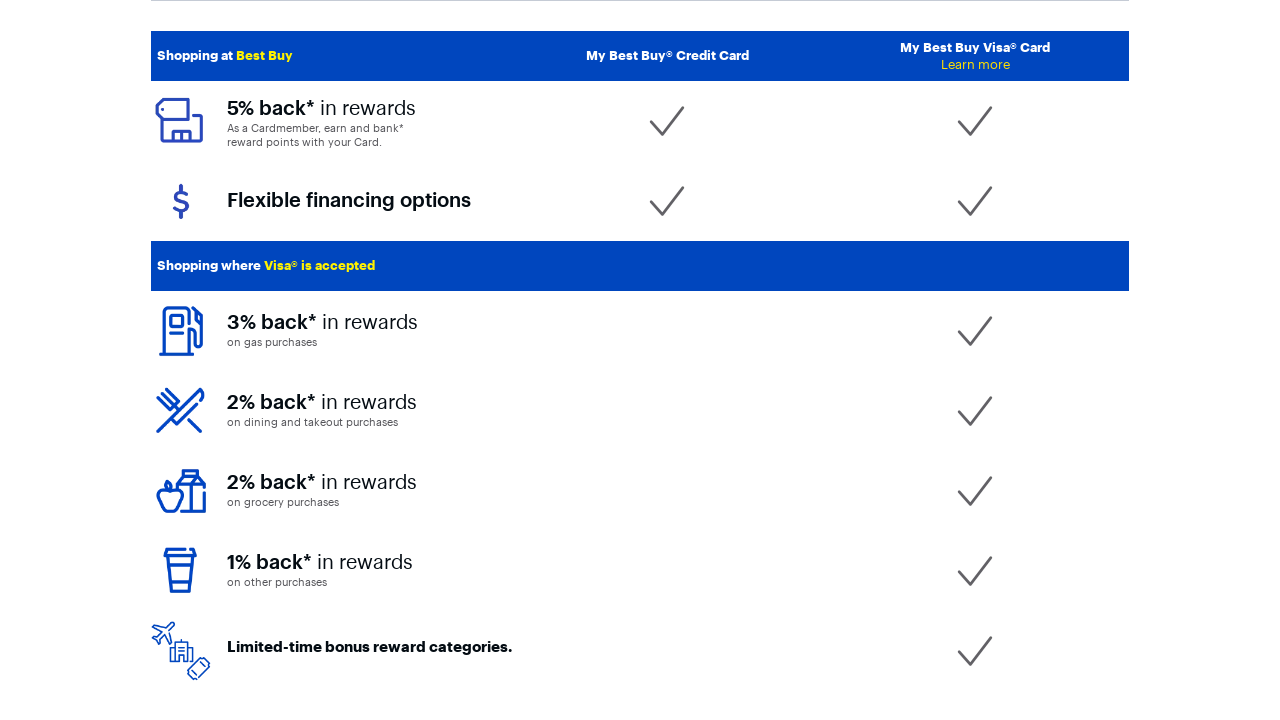